Tests the input enable/disable functionality by clicking the Enable button, verifying the input becomes enabled with correct message, then clicking Disable and verifying it becomes disabled.

Starting URL: https://loopcamp.vercel.app/dynamic-controls.html

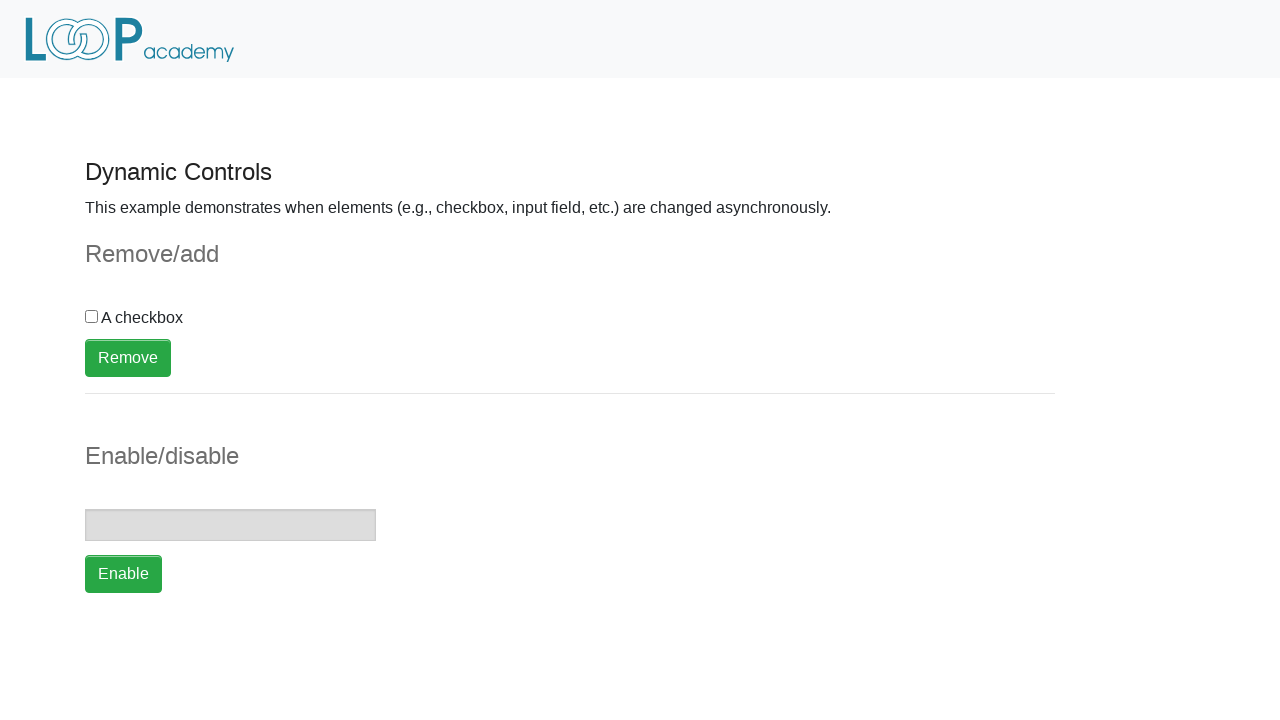

Verified input field is initially disabled
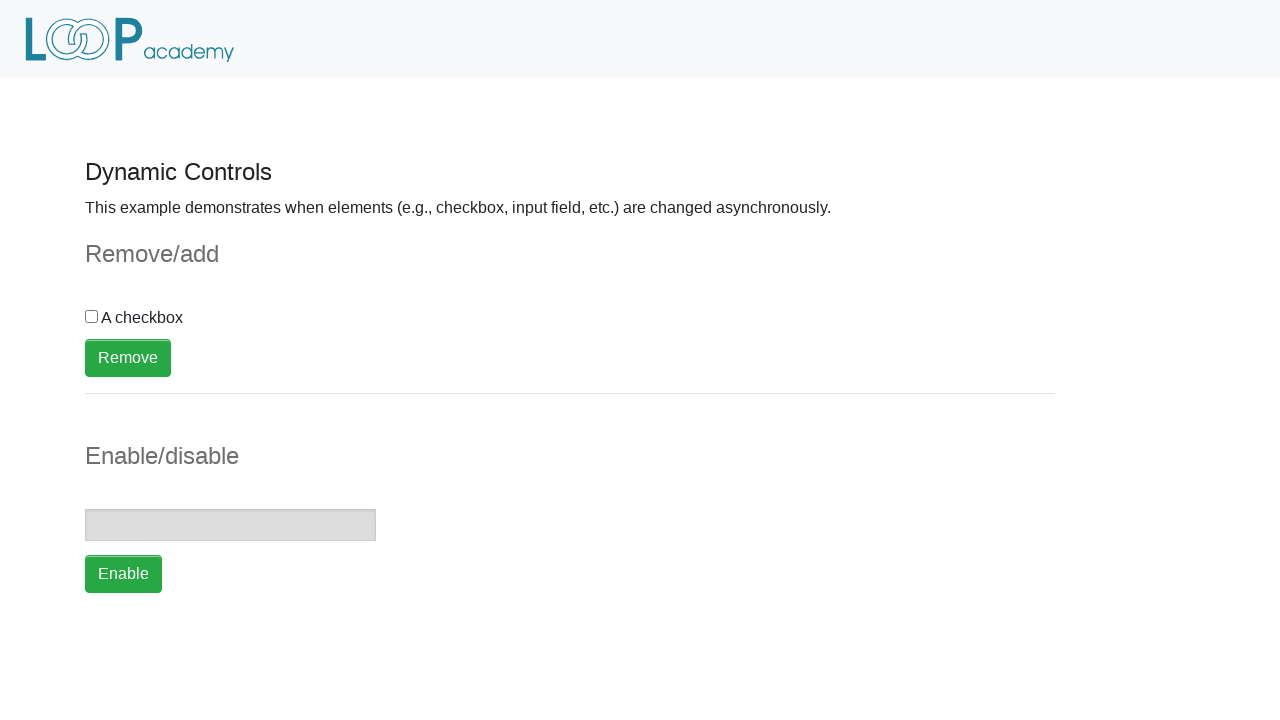

Clicked Enable button at (124, 574) on xpath=//button[text()='Enable']
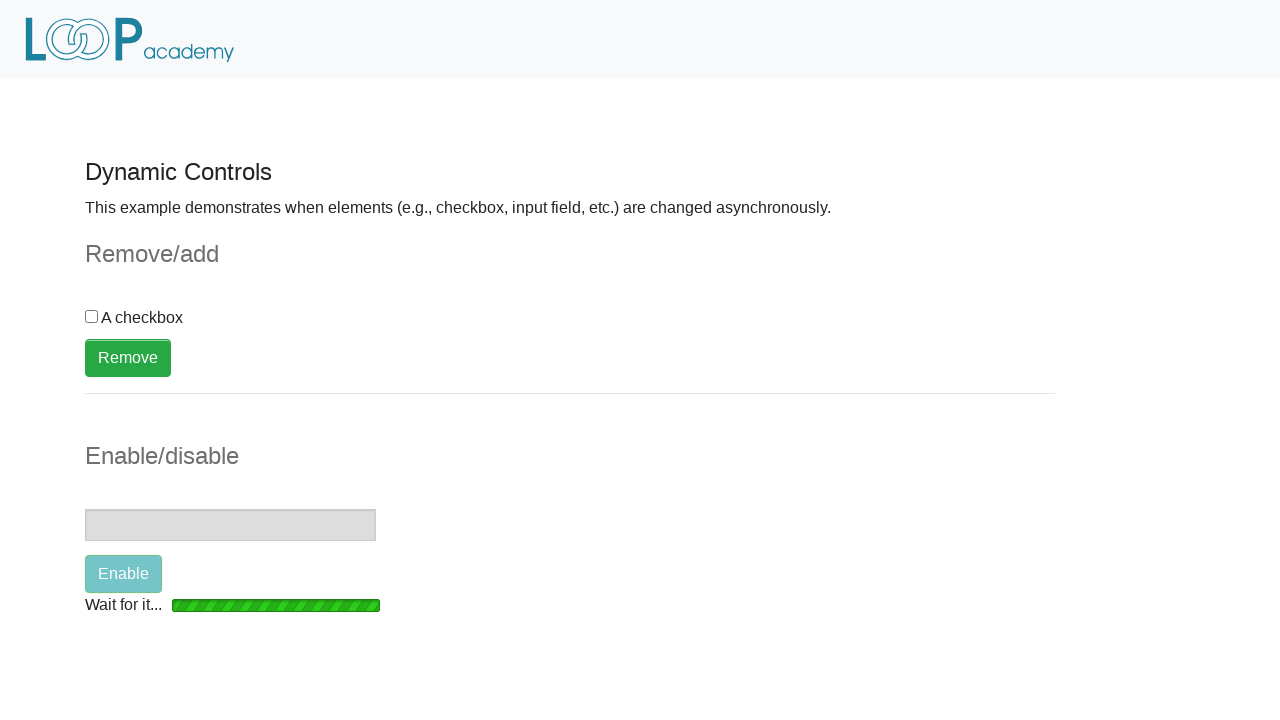

Input field became enabled
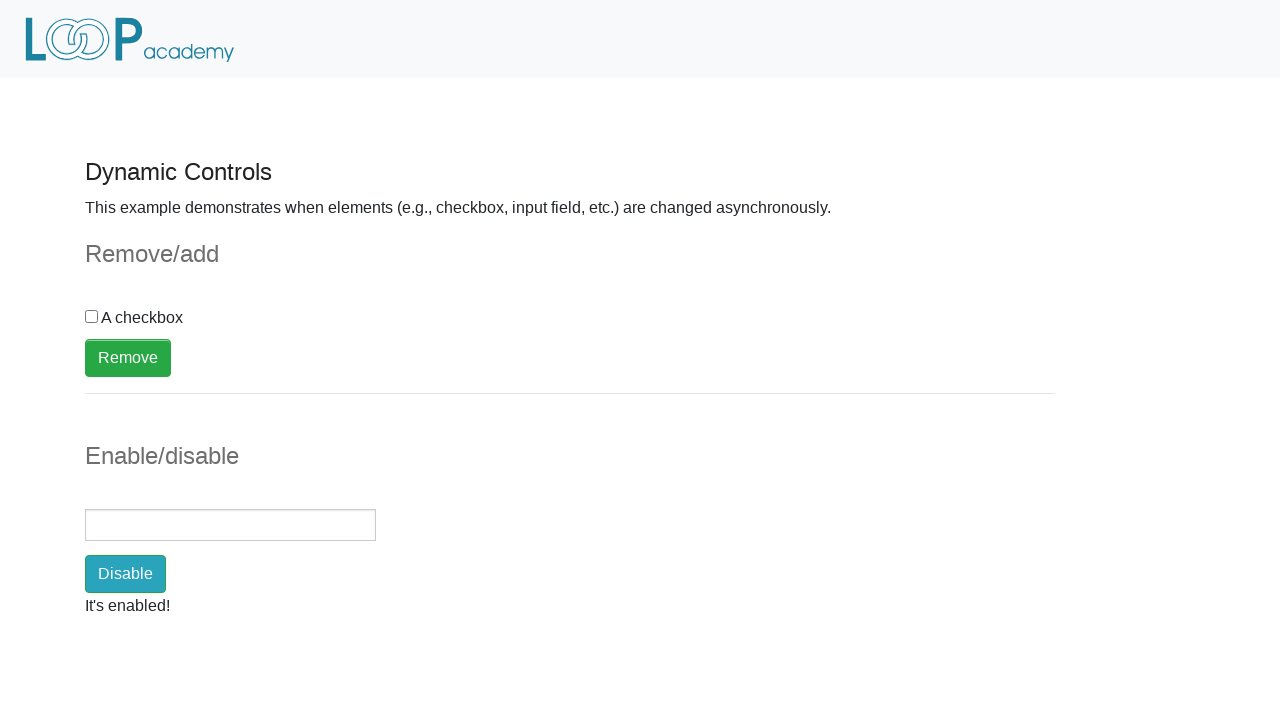

Verified input field is enabled
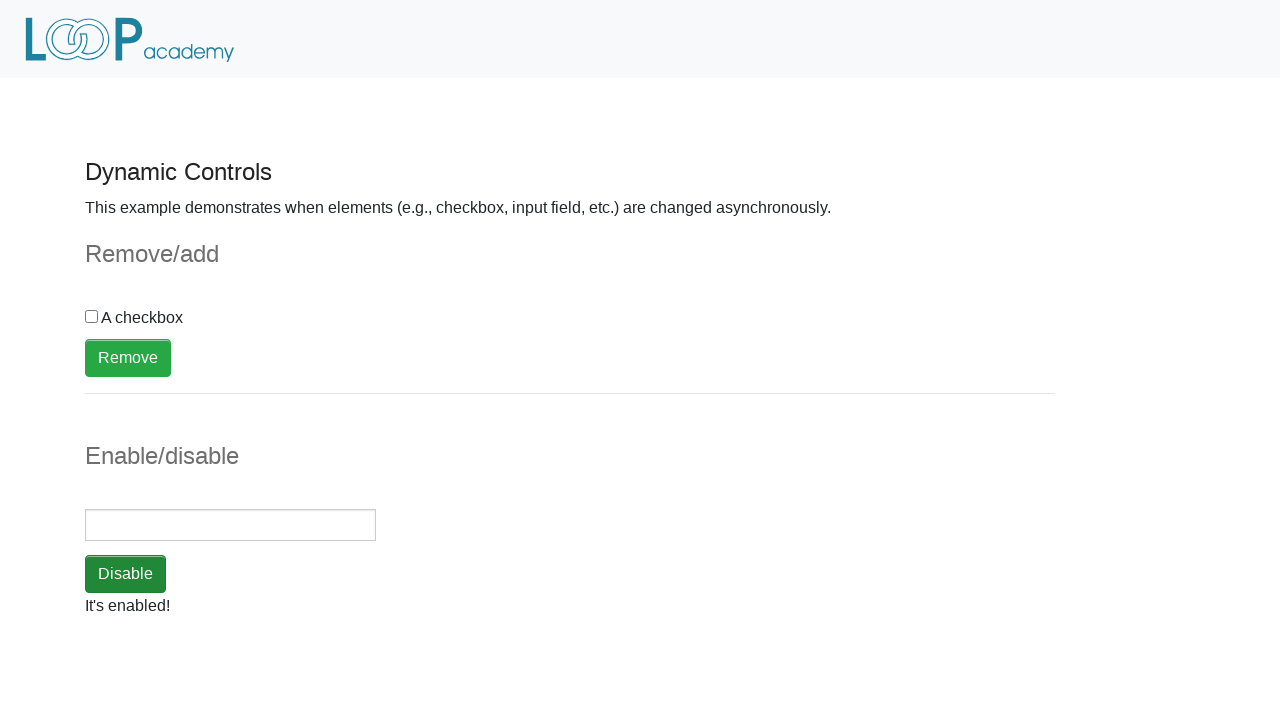

Verified 'It's enabled!' message is displayed
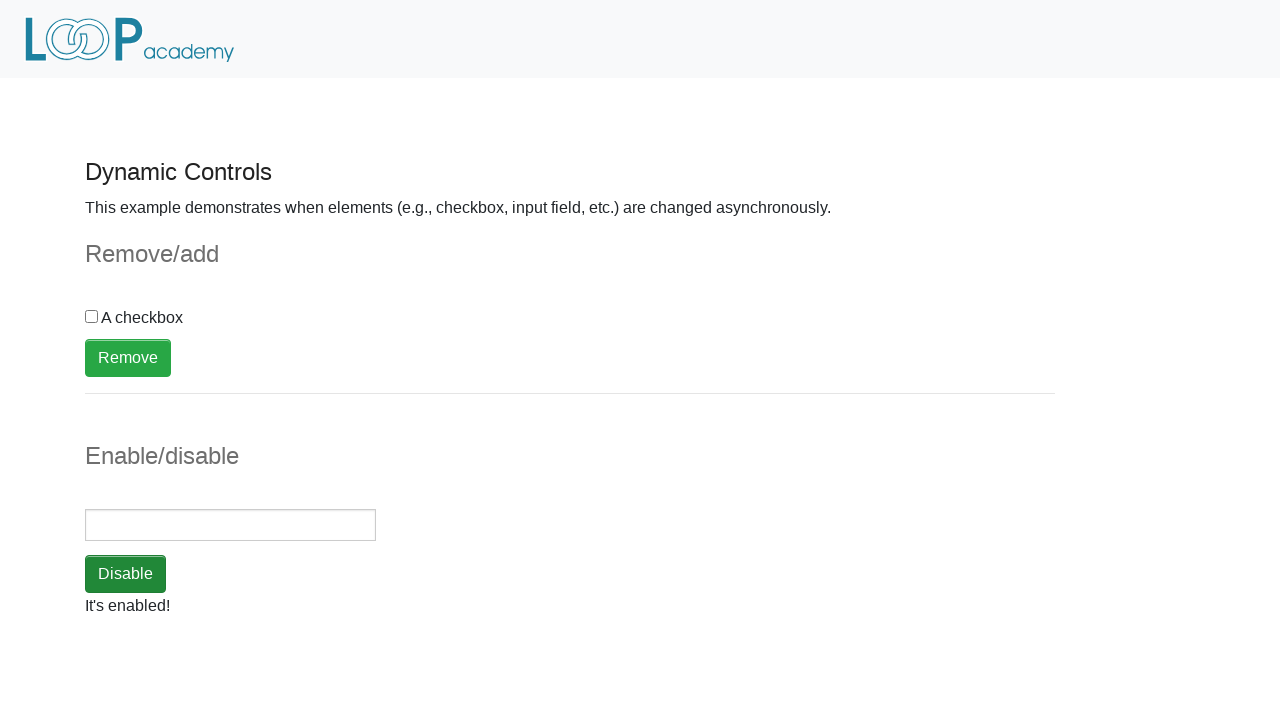

Clicked Disable button at (126, 574) on xpath=//button[text()='Disable']
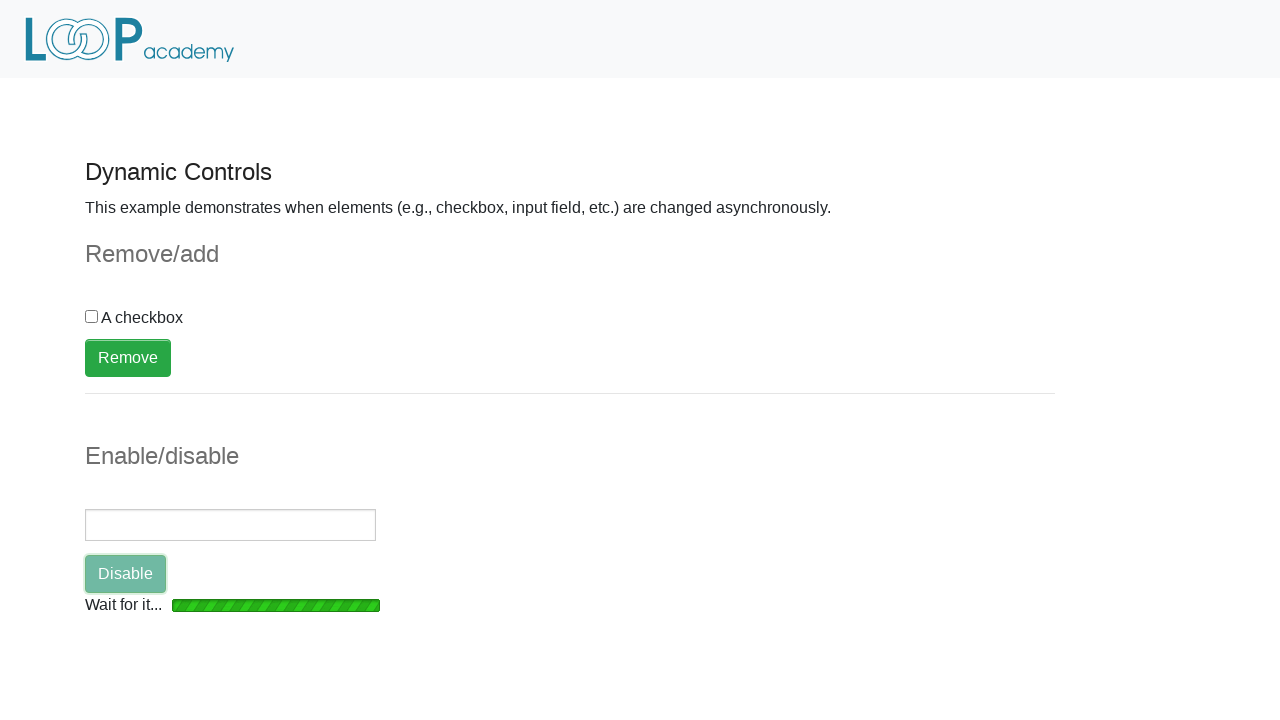

Input field became disabled
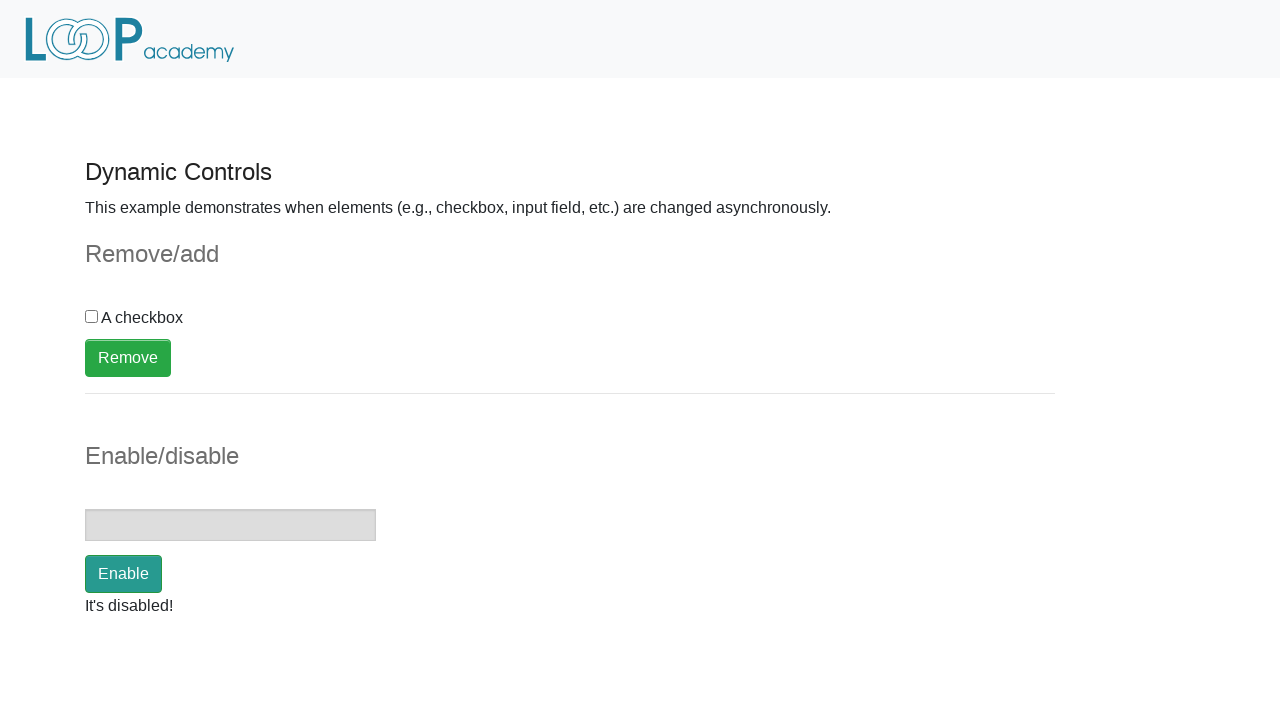

Verified 'It's disabled!' message is displayed
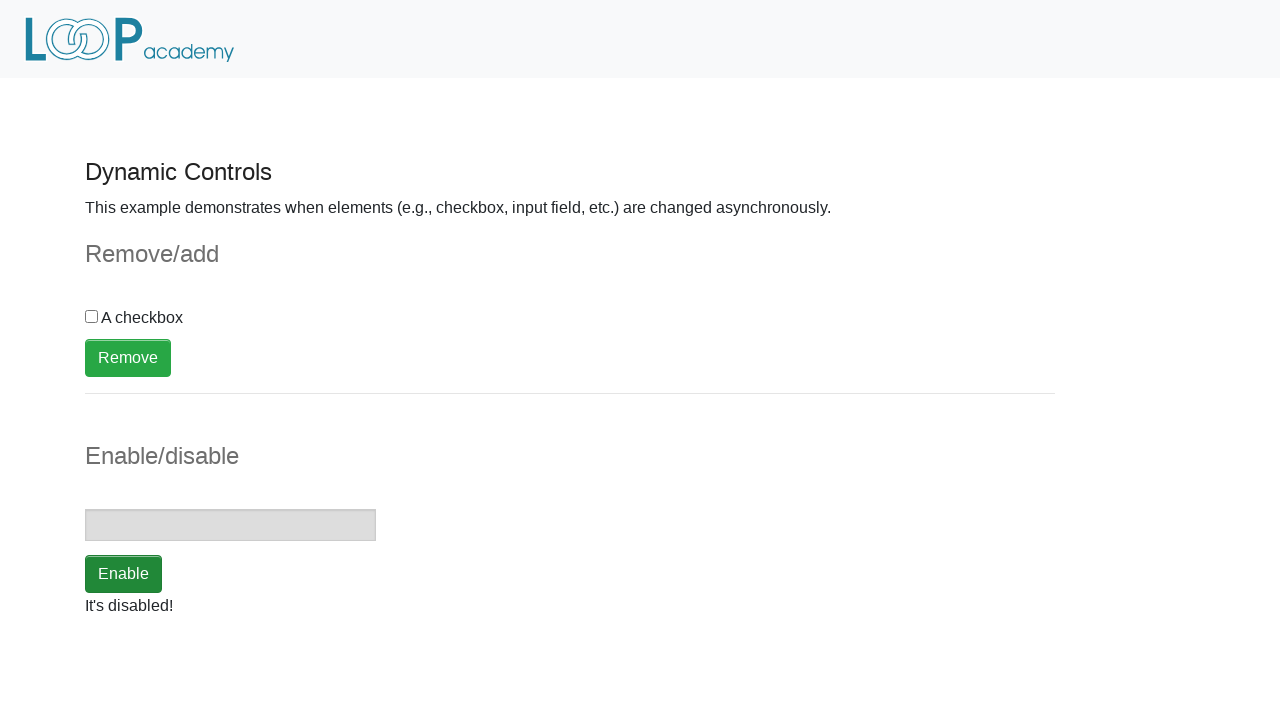

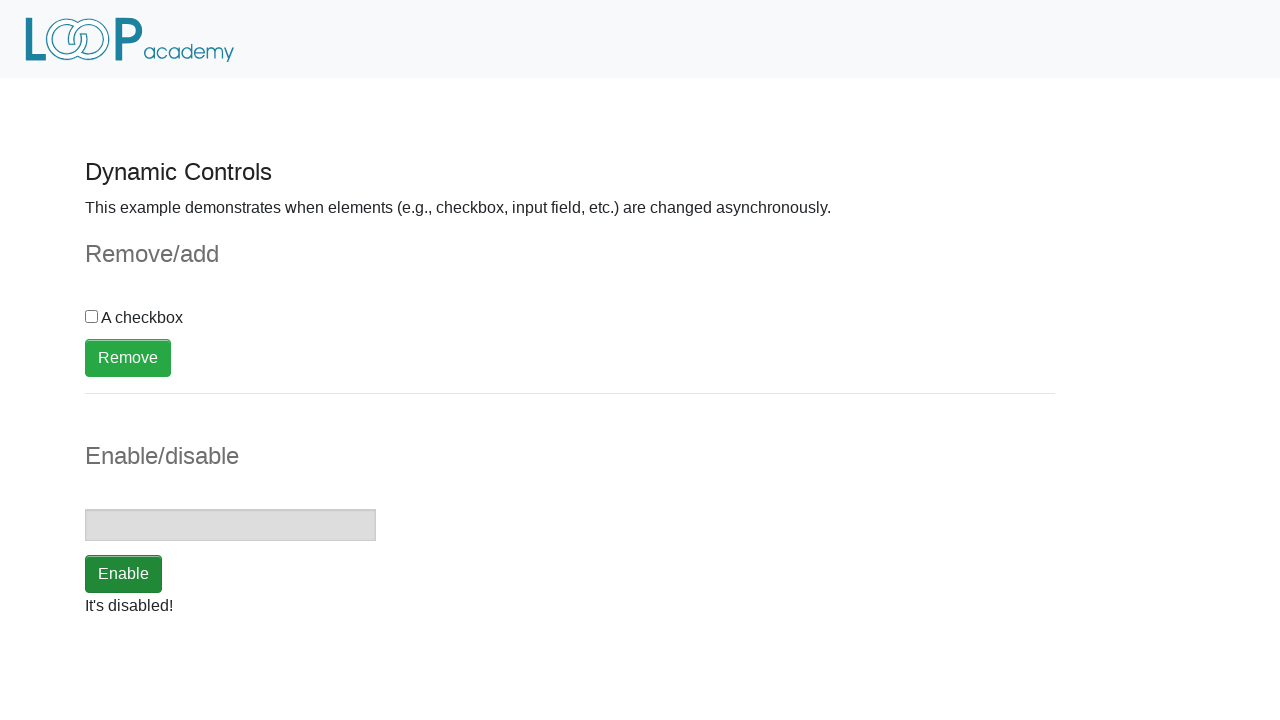